Tests hover functionality by hovering over user avatar images and clicking on the revealed link

Starting URL: https://the-internet.herokuapp.com/

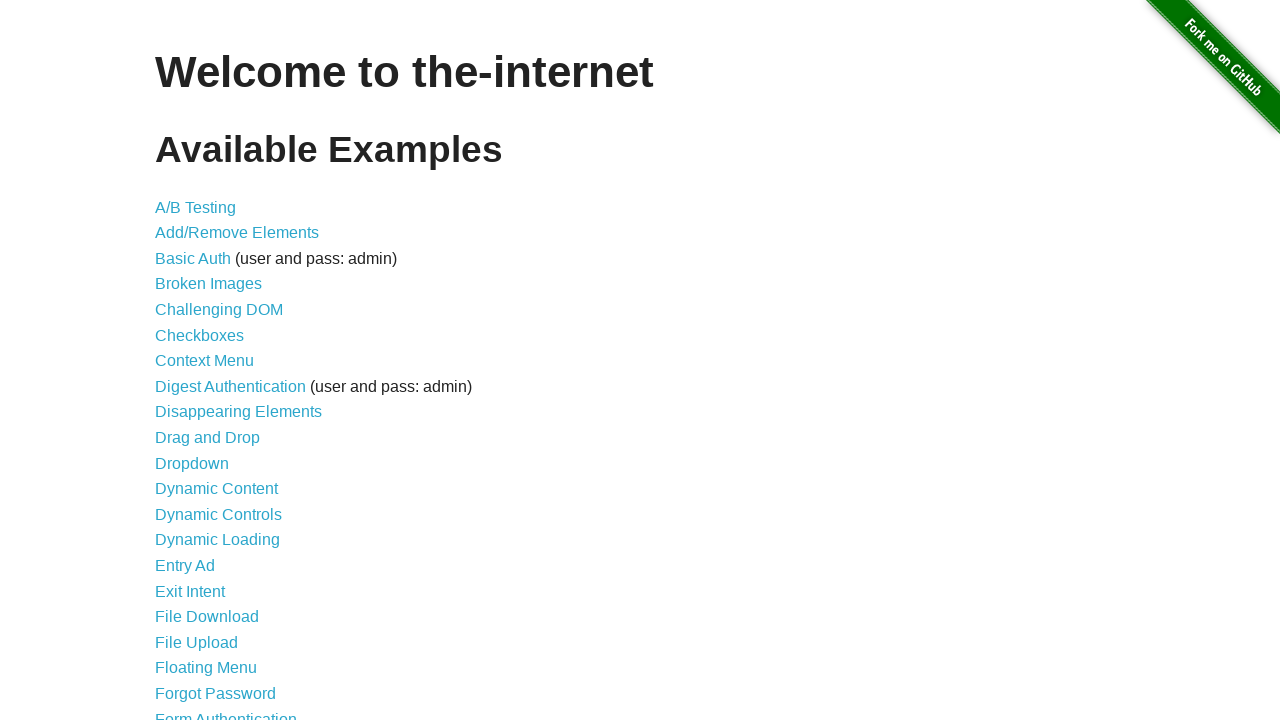

Clicked Hovers link at (180, 360) on internal:role=link[name="Hovers"i]
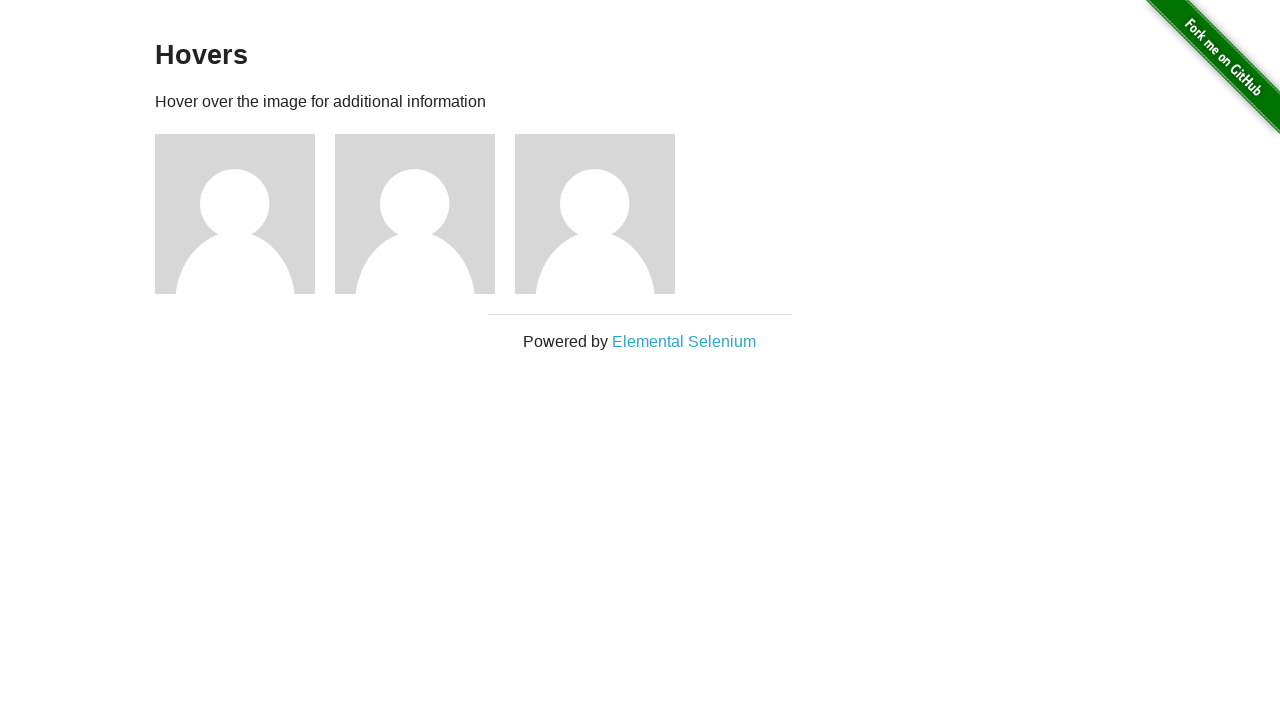

Waited for Hovers page to load
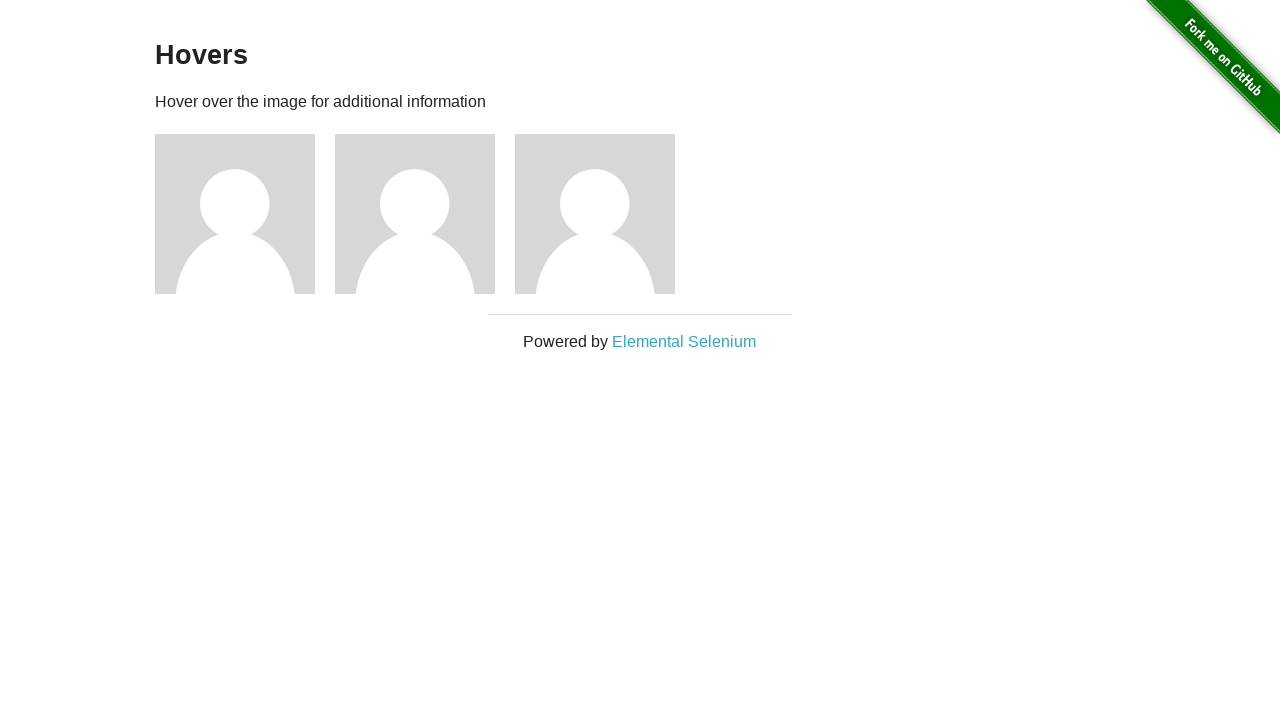

Hovered over first user avatar image at (235, 214) on internal:attr=[alt="User Avatar"i] >> nth=0
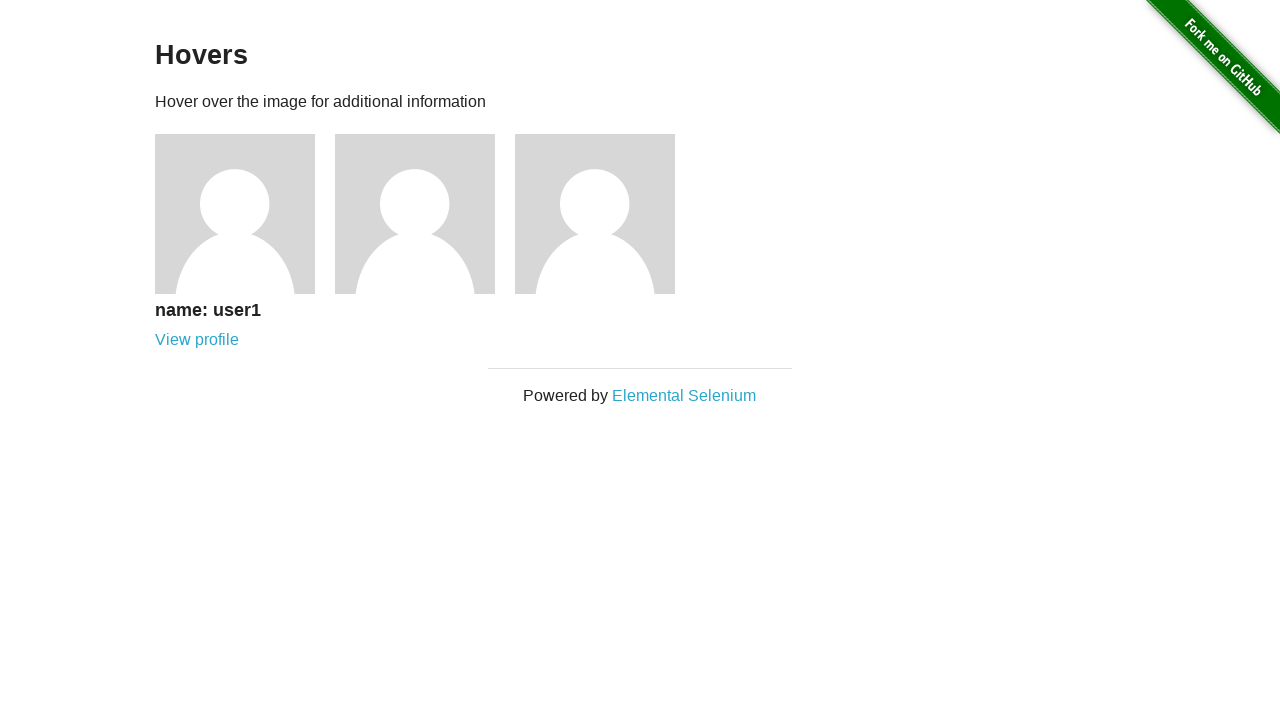

Clicked revealed link from hovered avatar at (197, 340) on xpath=//div[@class='figcaption']/a >> nth=0
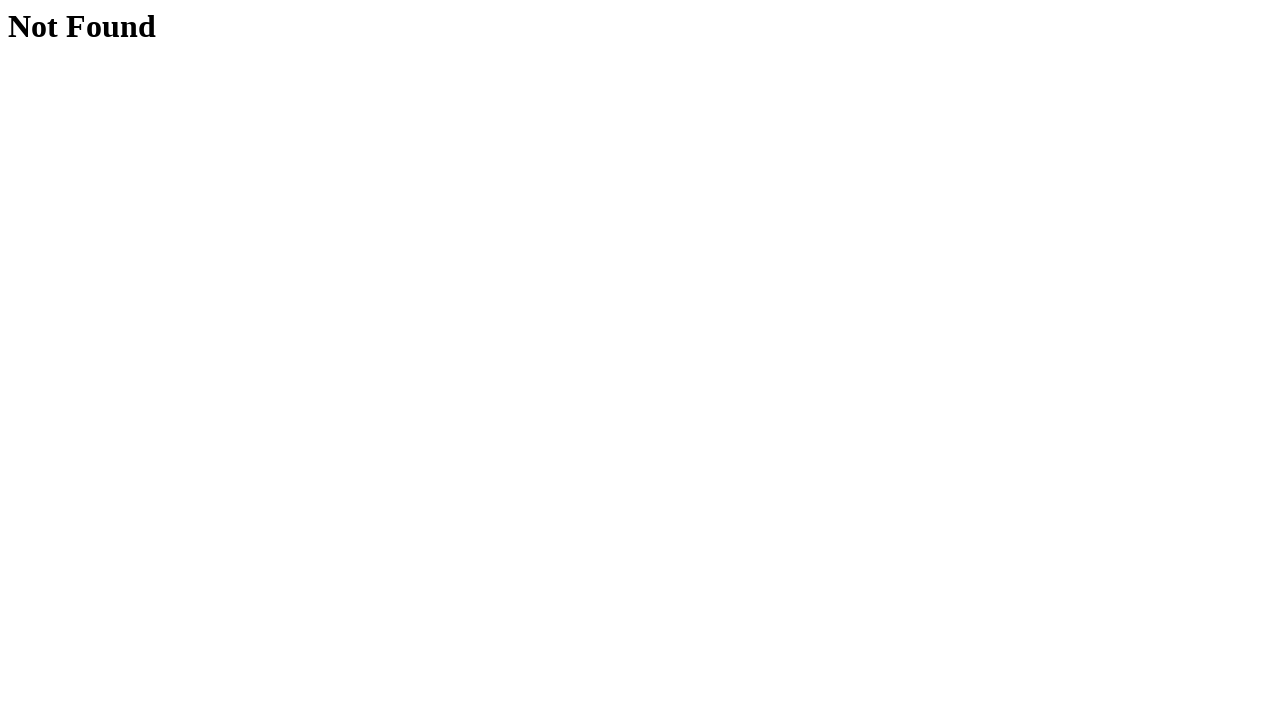

Waited for Not Found page to appear
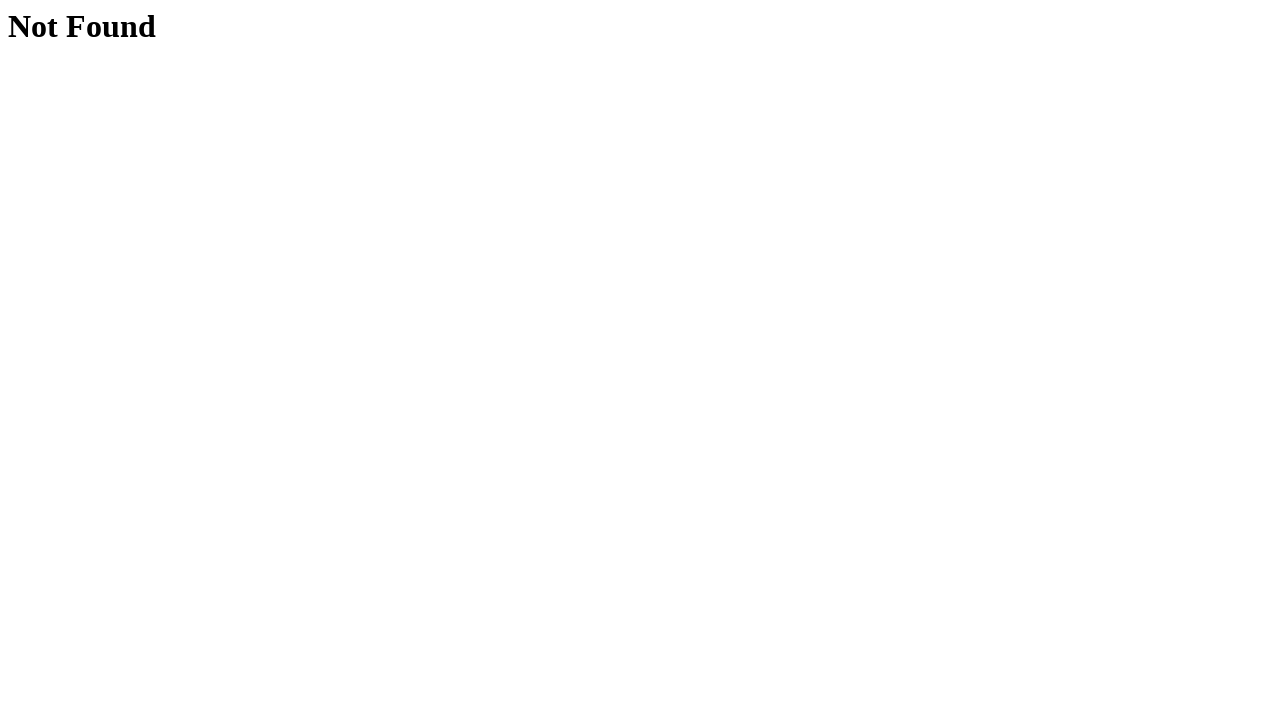

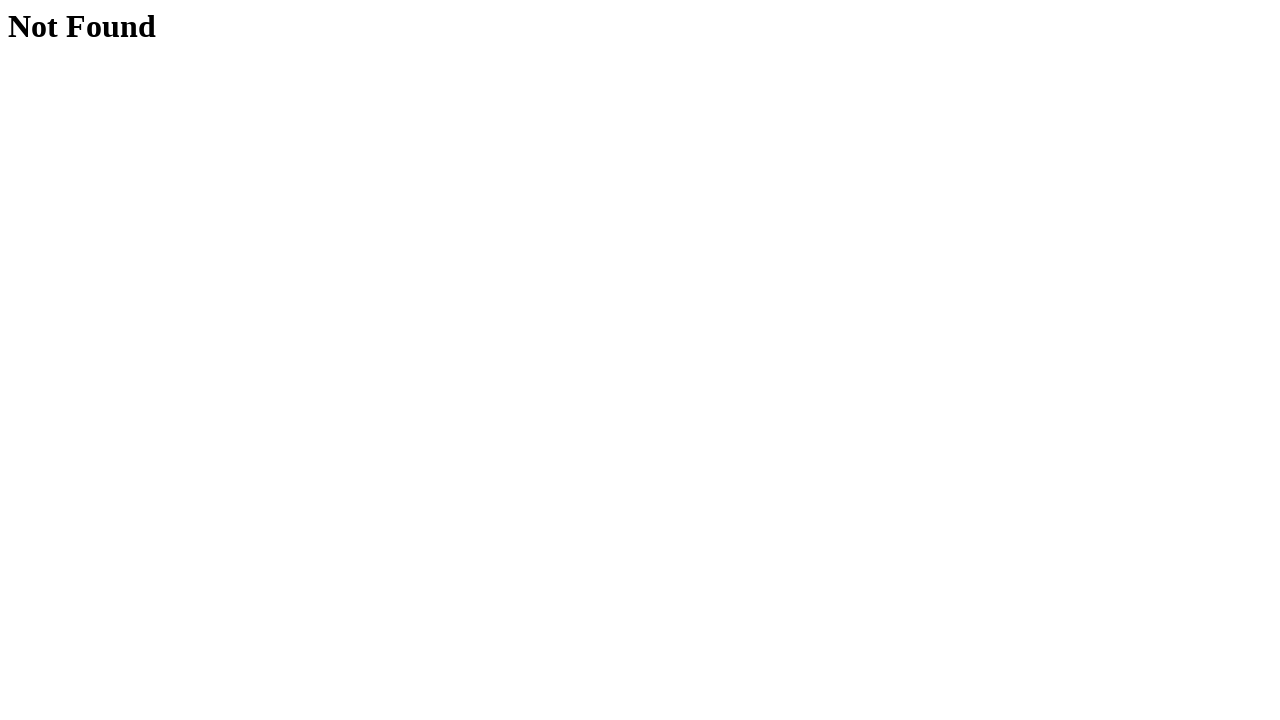